Opens the Enuygun travel website with Chrome browser profile settings

Starting URL: https://www.enuygun.com/

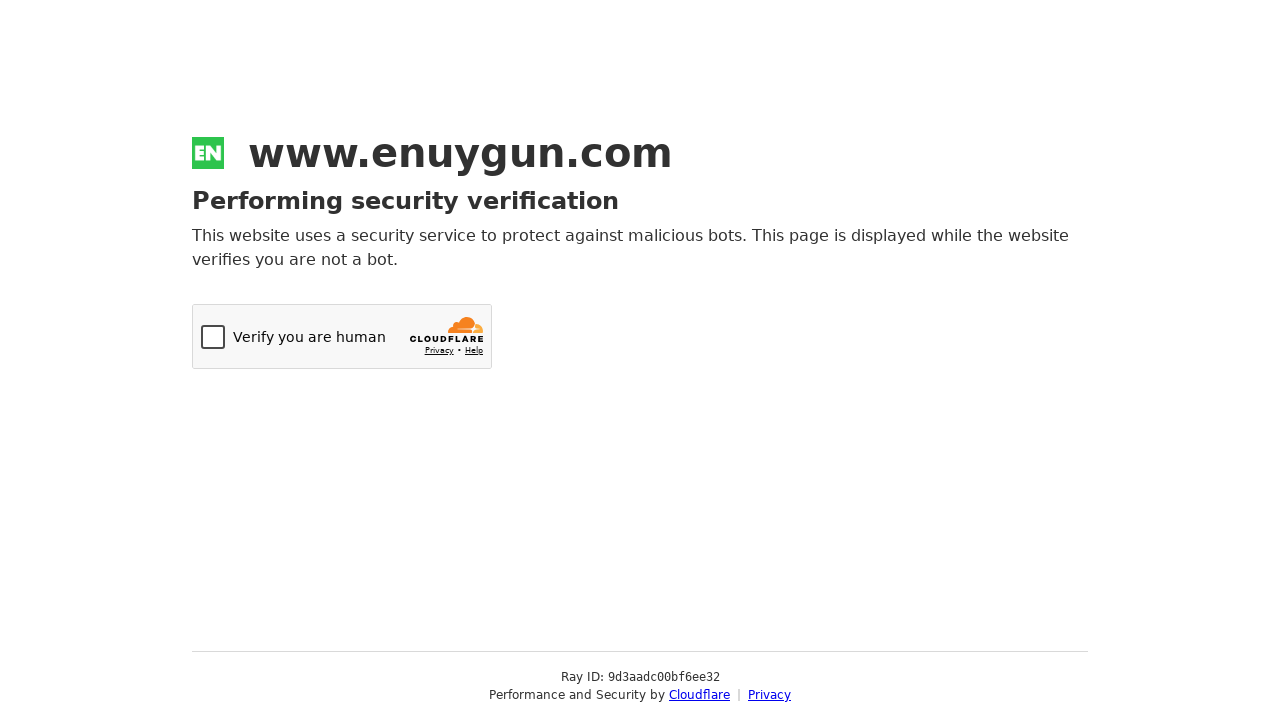

Navigated to Enuygun travel website with Chrome browser profile
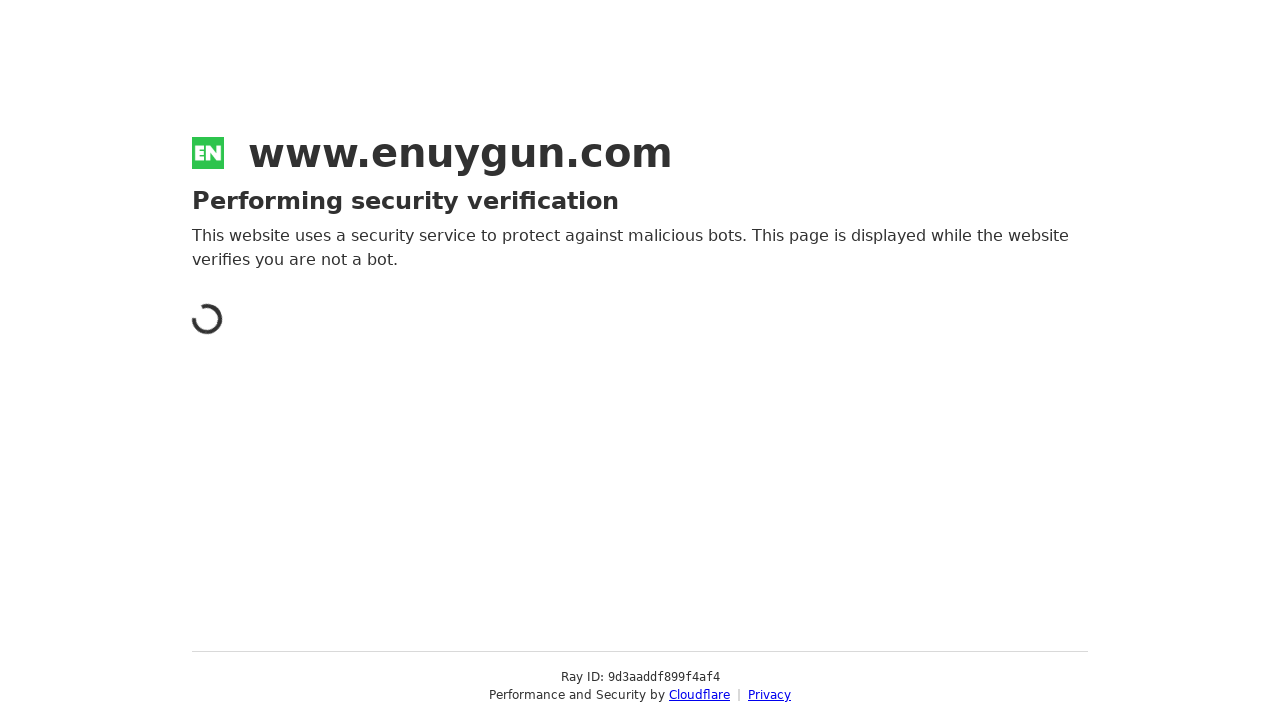

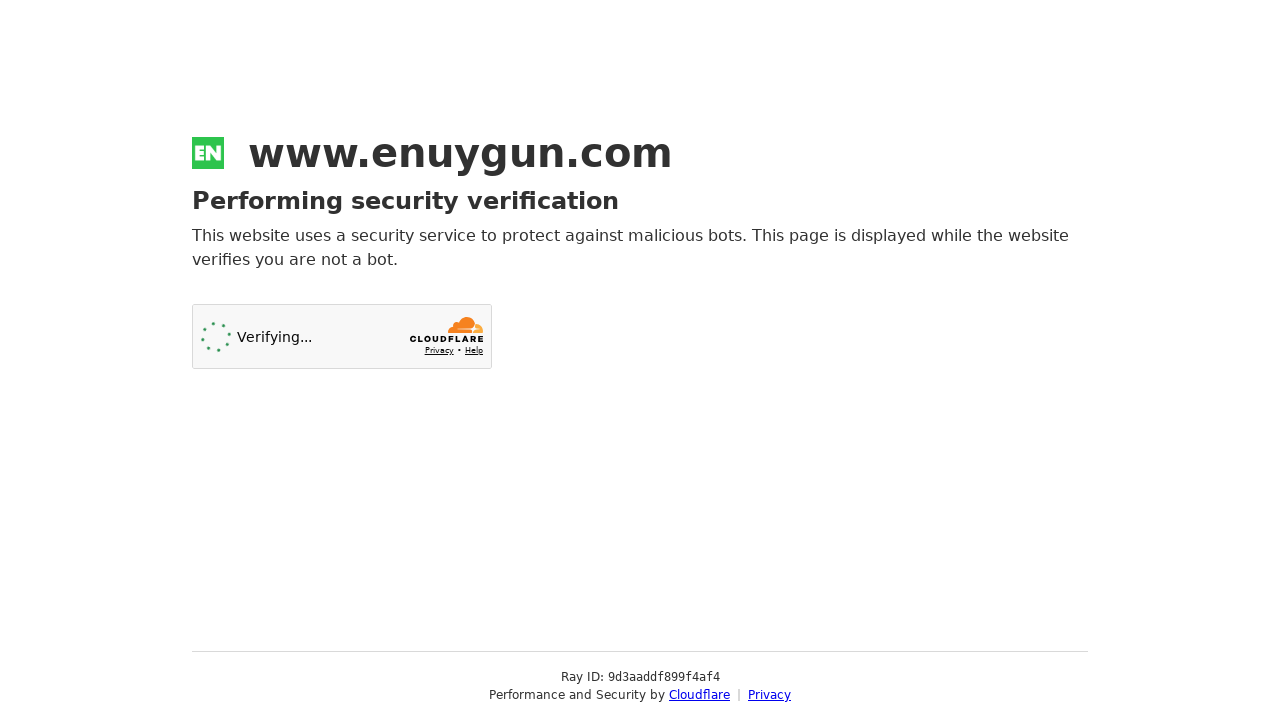